Tests filtering to display all items after applying other filters

Starting URL: https://demo.playwright.dev/todomvc

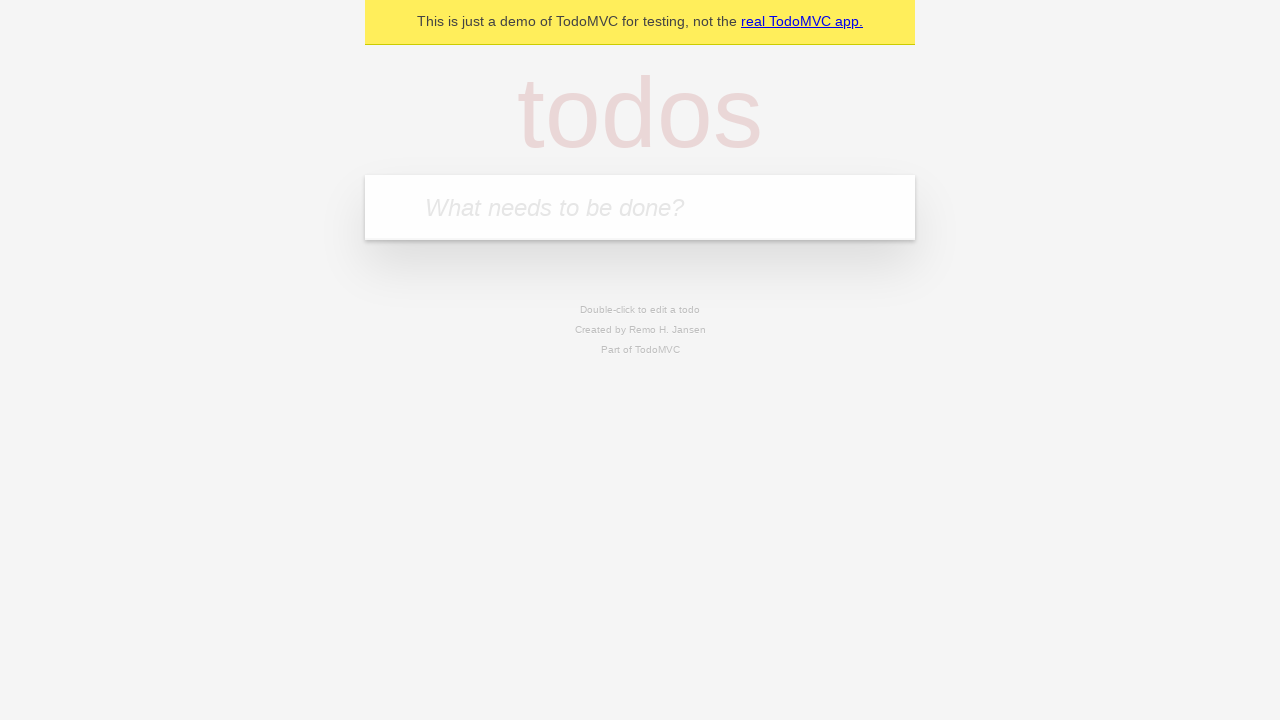

Filled todo input with 'buy some cheese' on internal:attr=[placeholder="What needs to be done?"i]
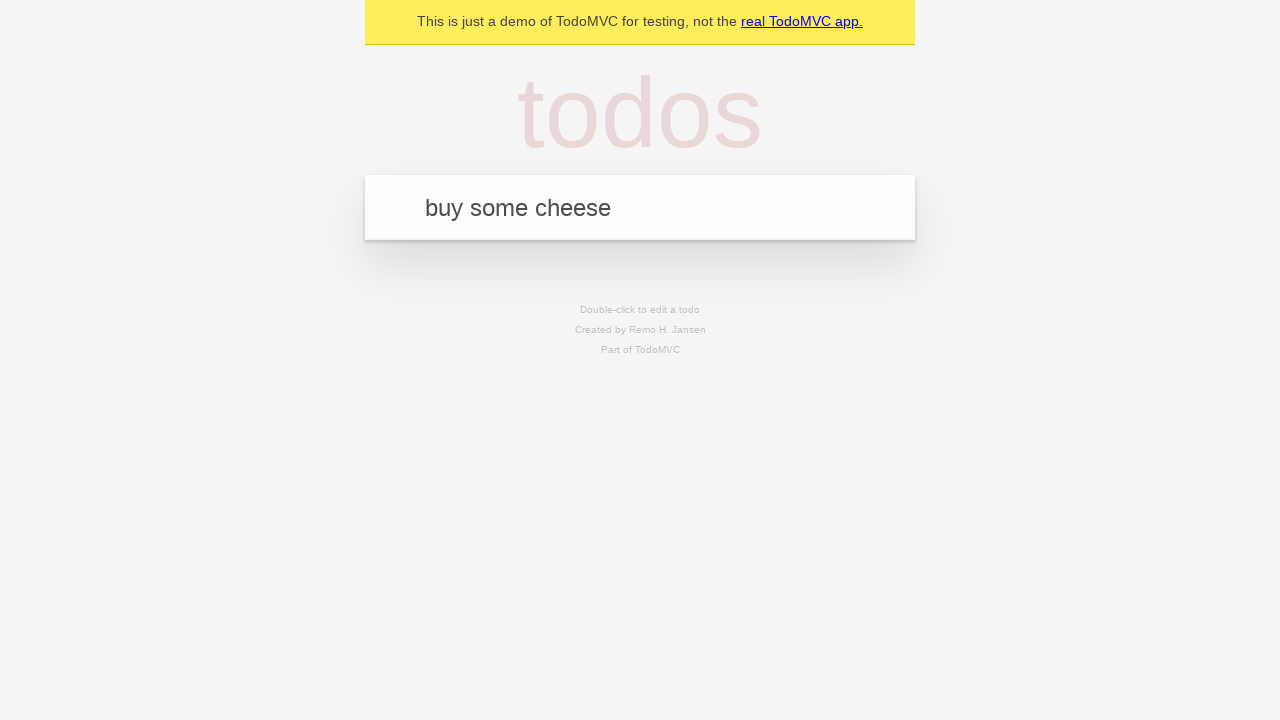

Pressed Enter to create todo 'buy some cheese' on internal:attr=[placeholder="What needs to be done?"i]
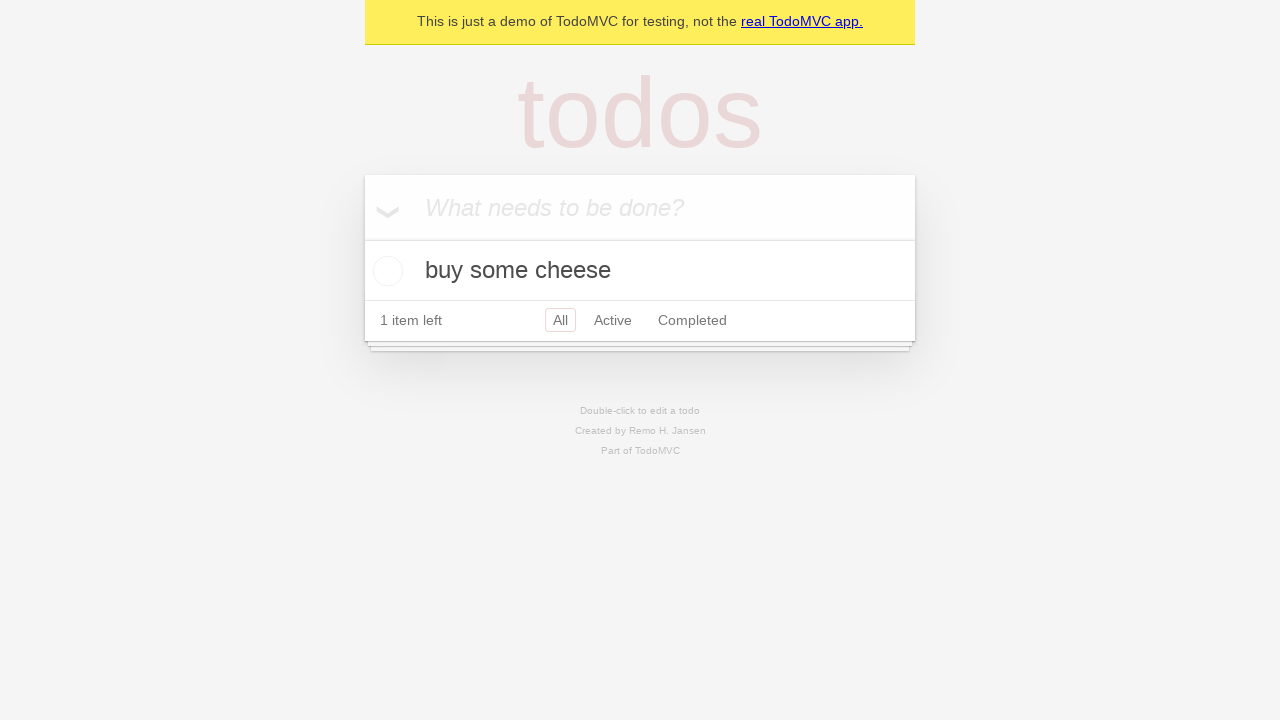

Filled todo input with 'feed the cat' on internal:attr=[placeholder="What needs to be done?"i]
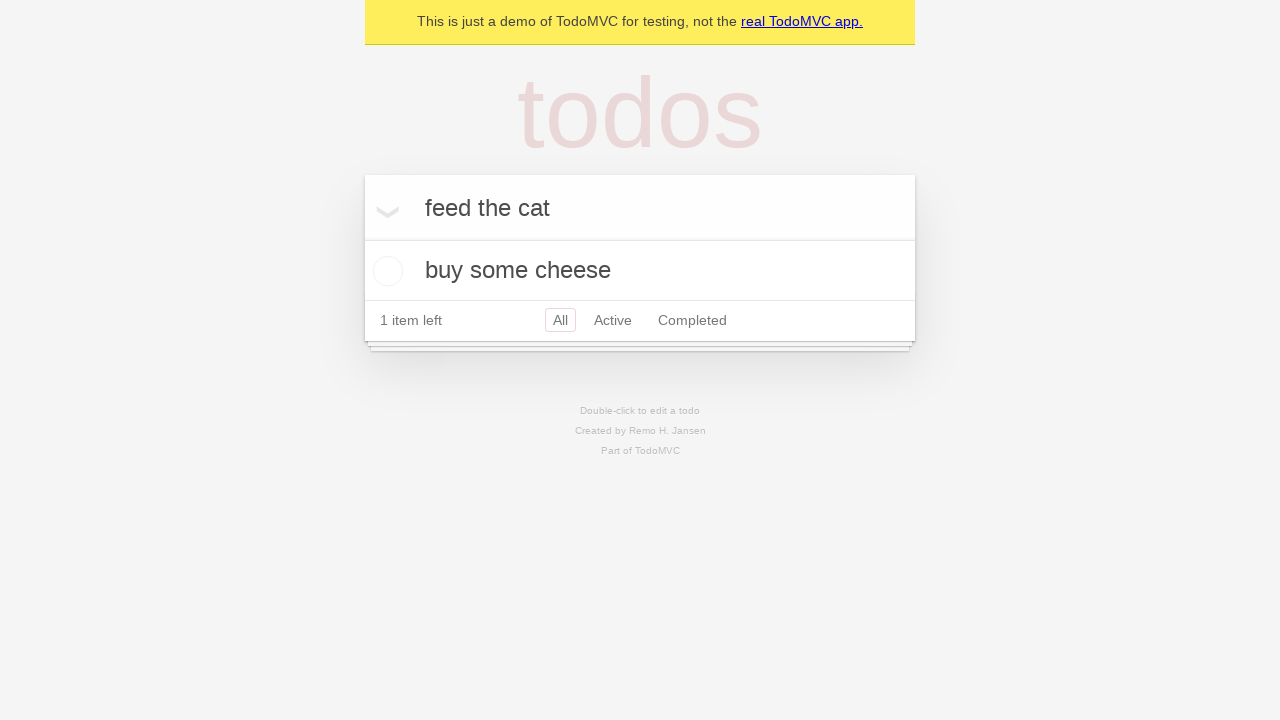

Pressed Enter to create todo 'feed the cat' on internal:attr=[placeholder="What needs to be done?"i]
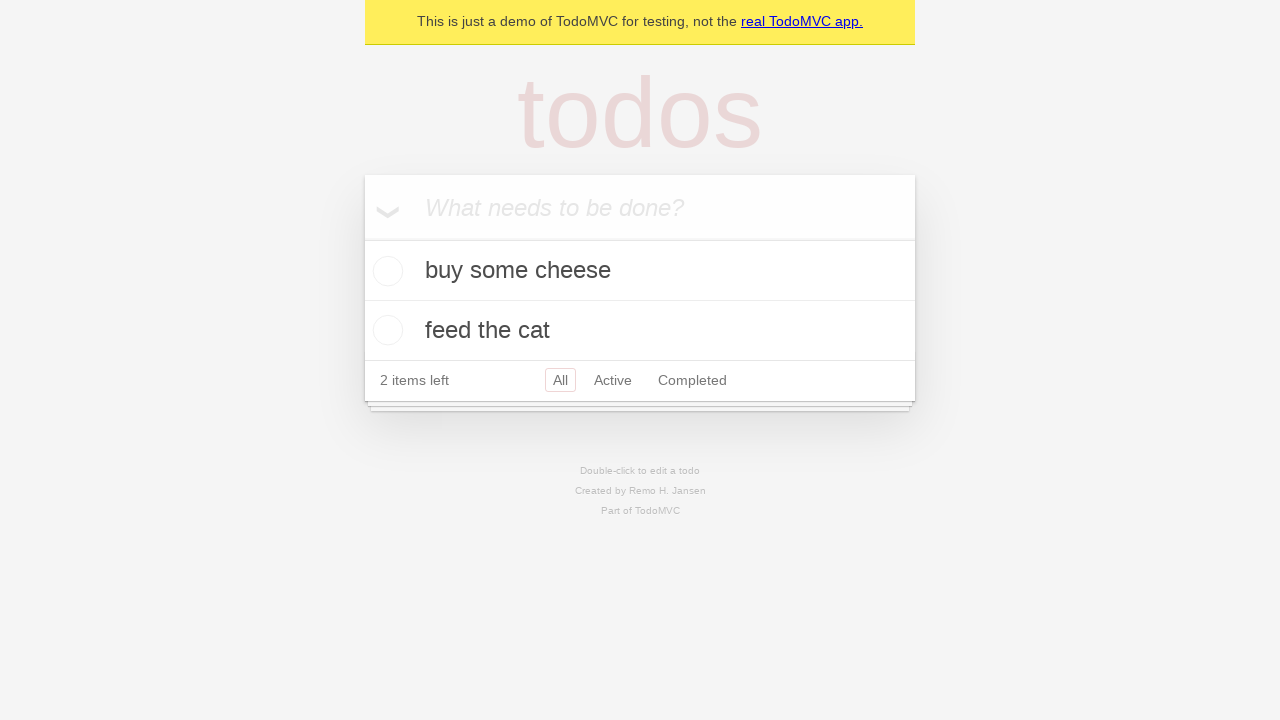

Filled todo input with 'book a doctors appointment' on internal:attr=[placeholder="What needs to be done?"i]
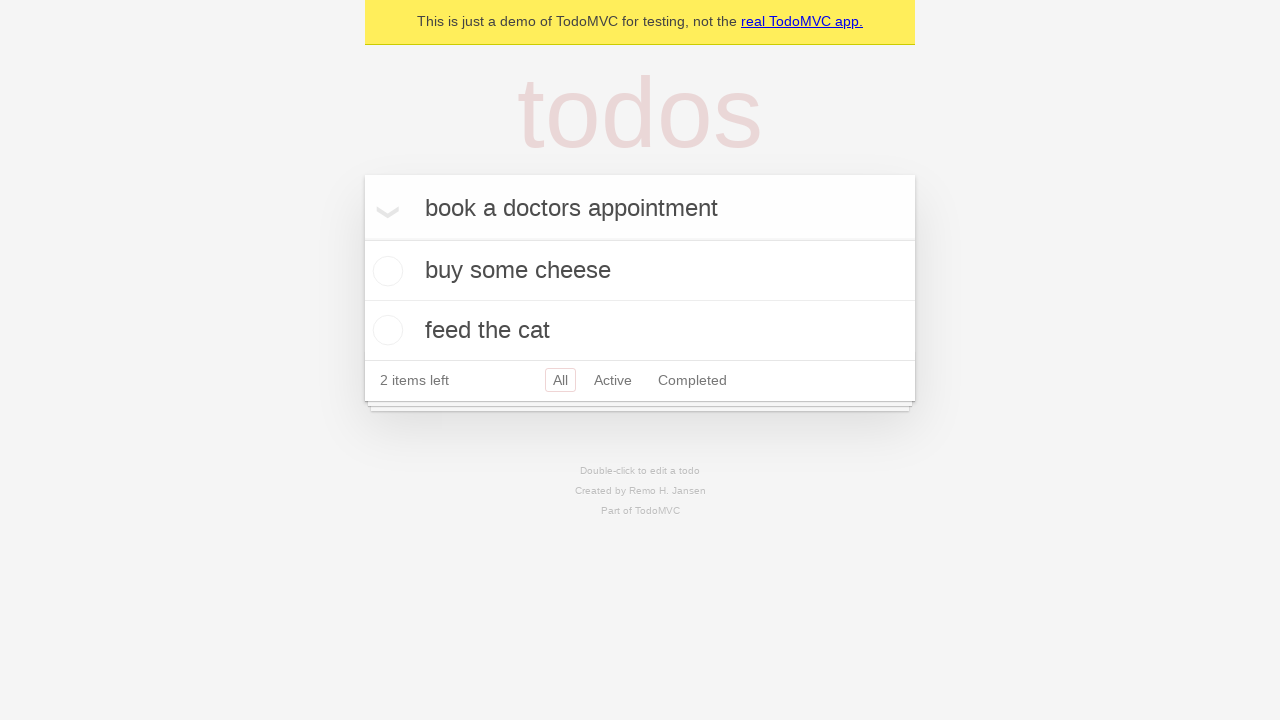

Pressed Enter to create todo 'book a doctors appointment' on internal:attr=[placeholder="What needs to be done?"i]
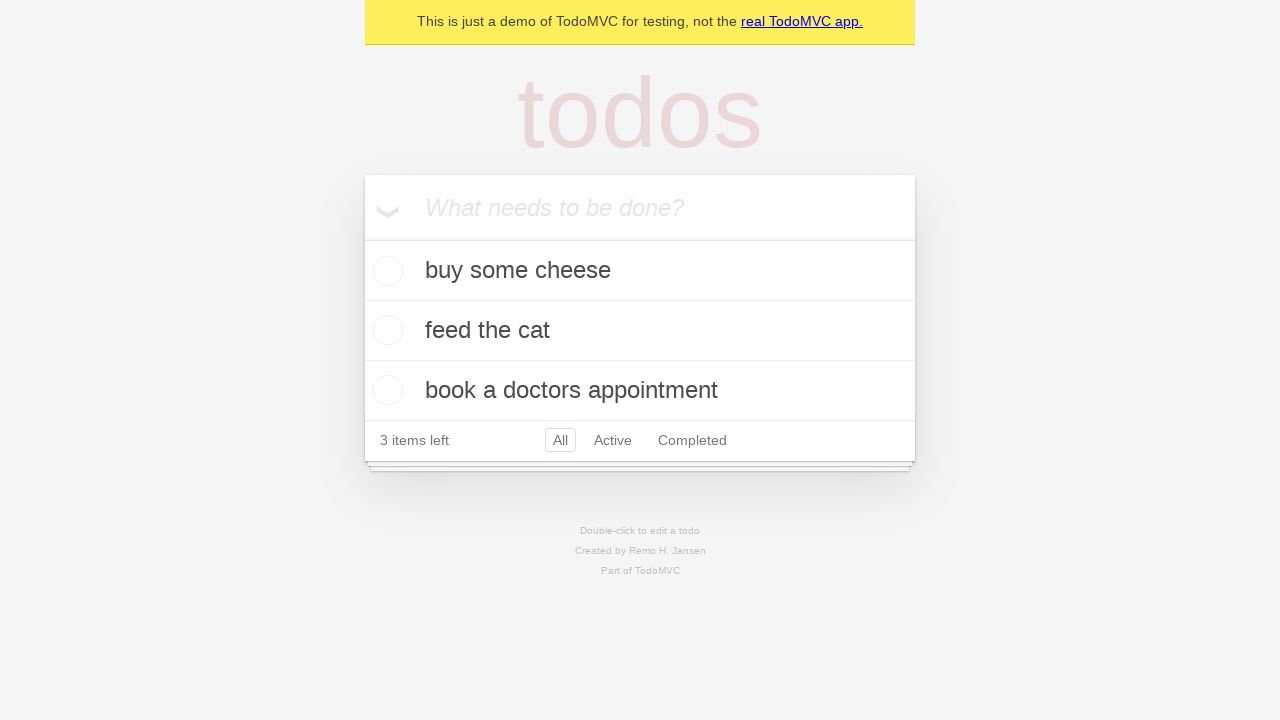

Waited for all three todos to be created
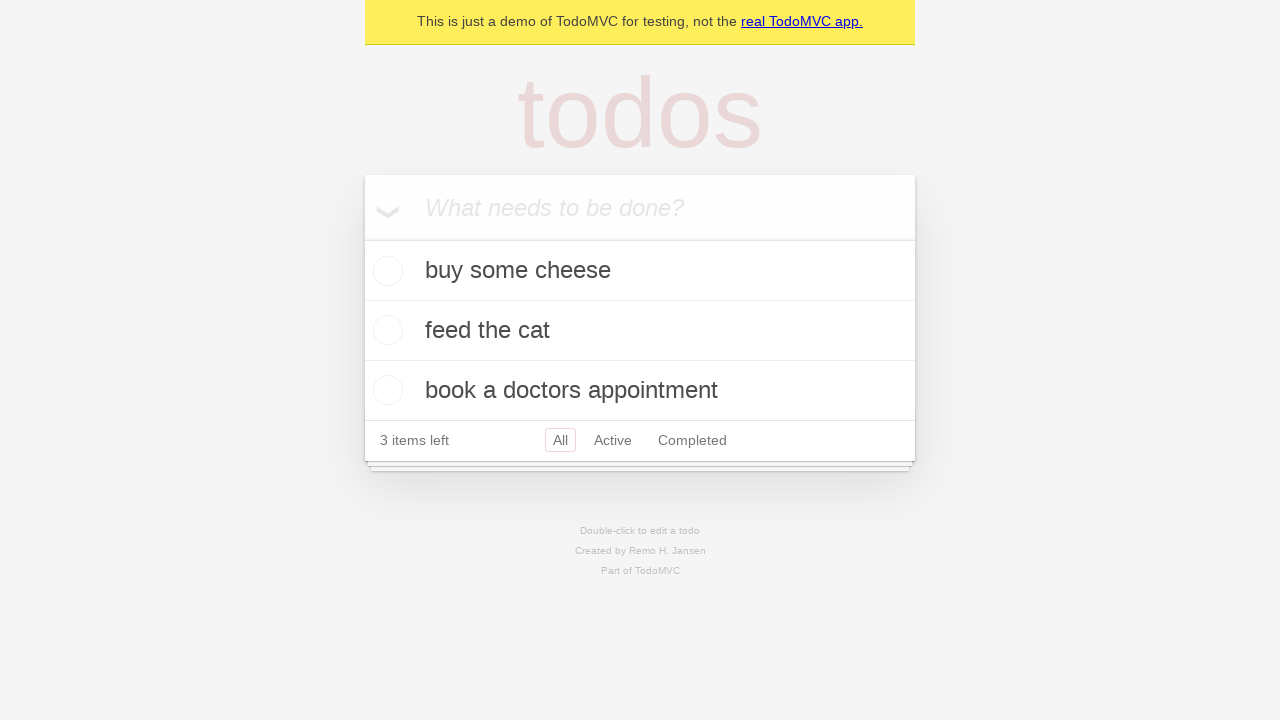

Checked the second todo item at (385, 330) on [data-testid='todo-item'] >> nth=1 >> internal:role=checkbox
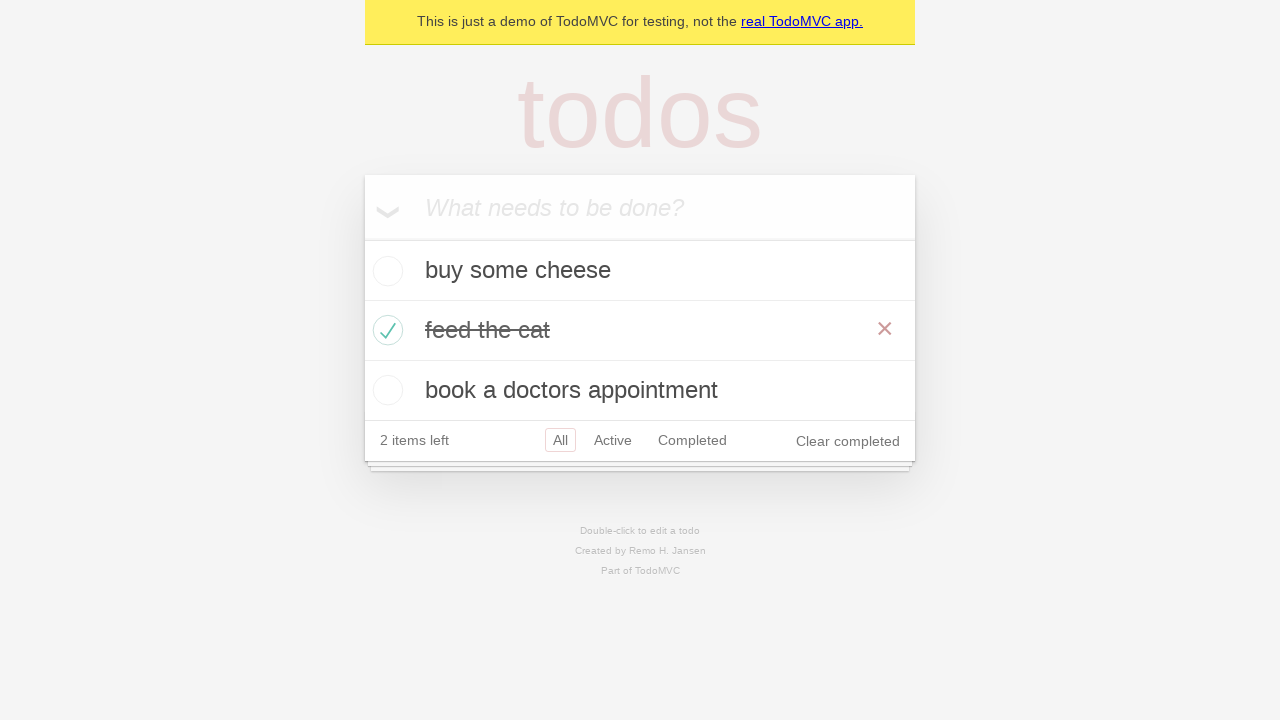

Clicked Active filter to show only active todos at (613, 440) on internal:role=link[name="Active"i]
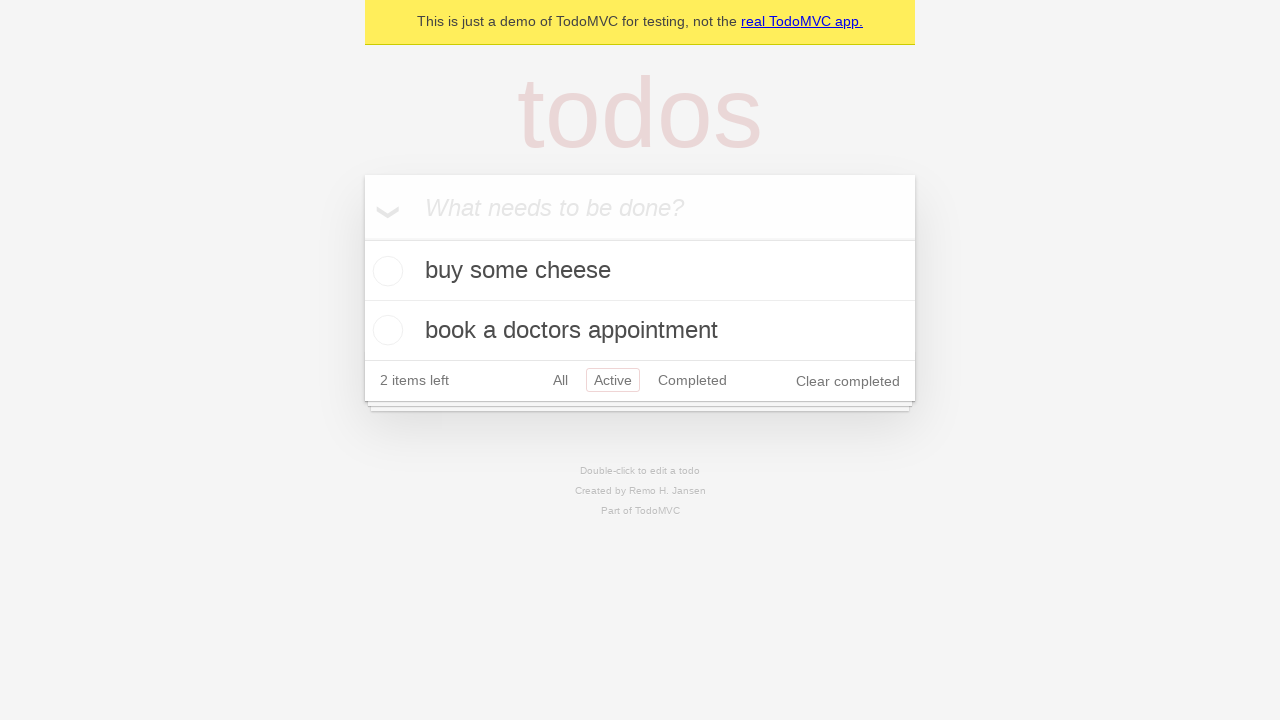

Clicked Completed filter to show only completed todos at (692, 380) on internal:role=link[name="Completed"i]
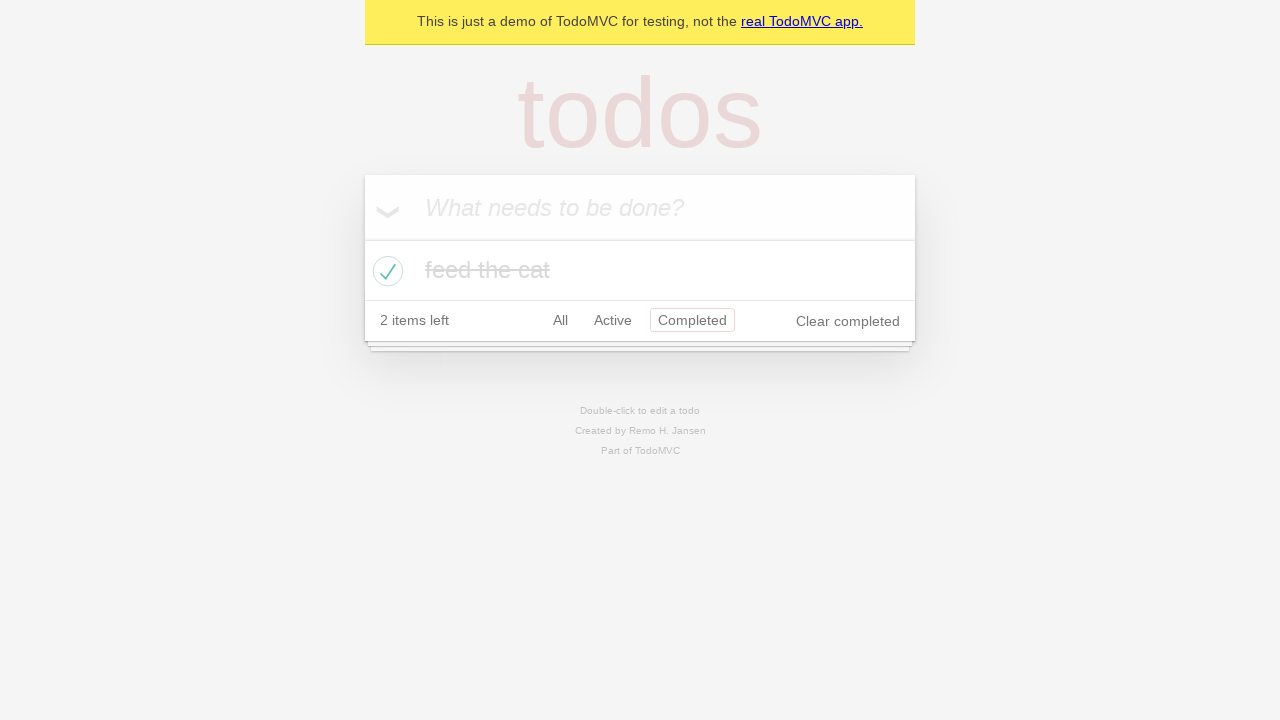

Clicked All filter to display all items at (560, 320) on internal:role=link[name="All"i]
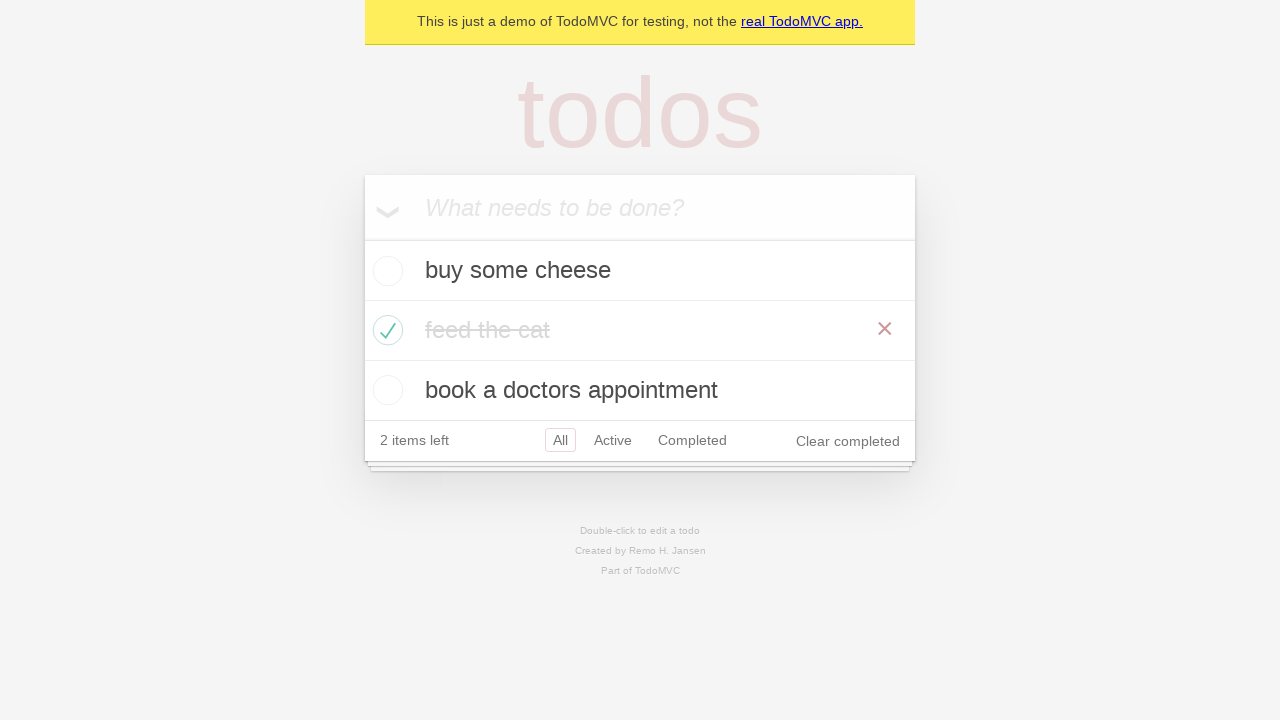

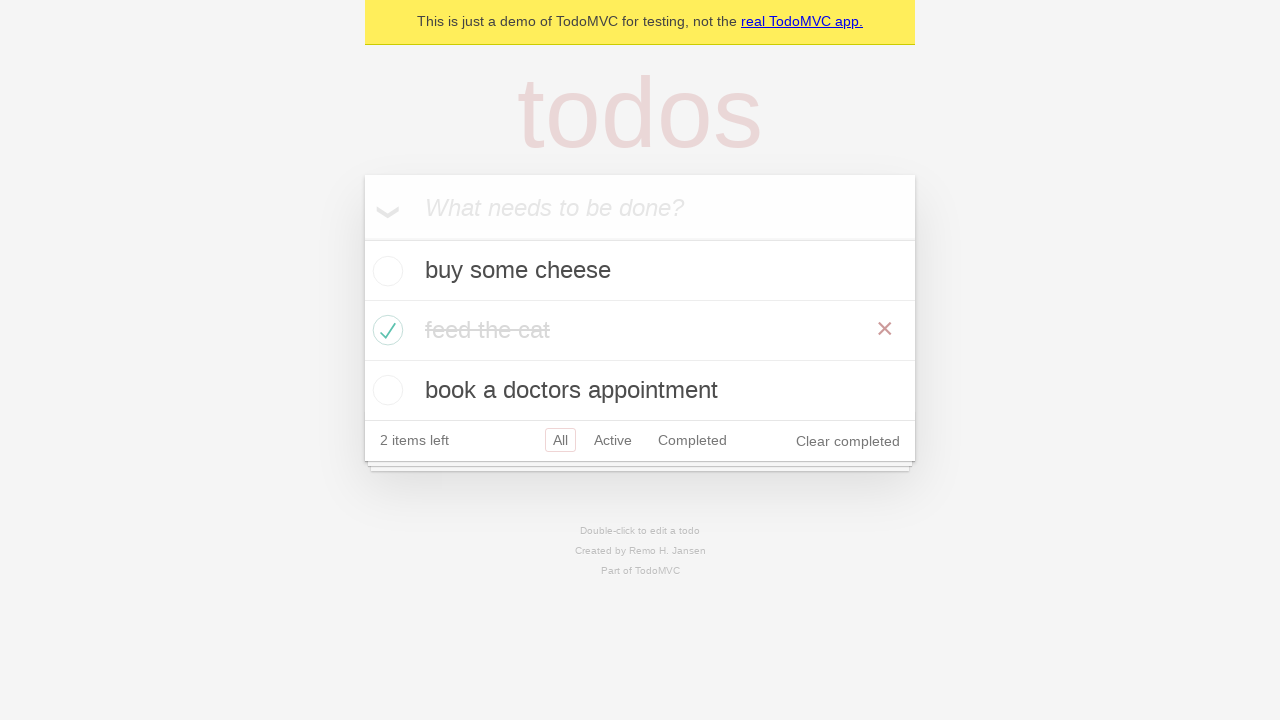